Tests date picker functionality by selecting a specific date (June 15, 2027) using calendar navigation

Starting URL: https://rahulshettyacademy.com/seleniumPractise/#/offers

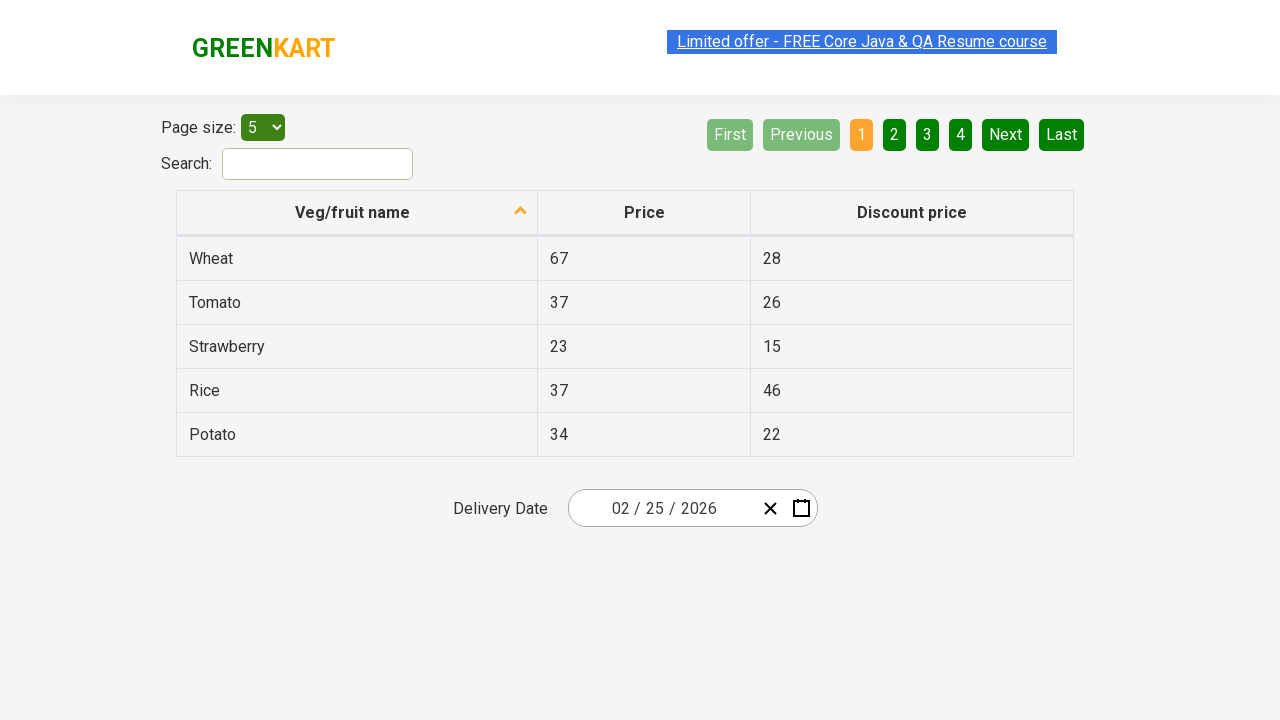

Clicked date picker to open calendar at (662, 508) on .react-date-picker__inputGroup
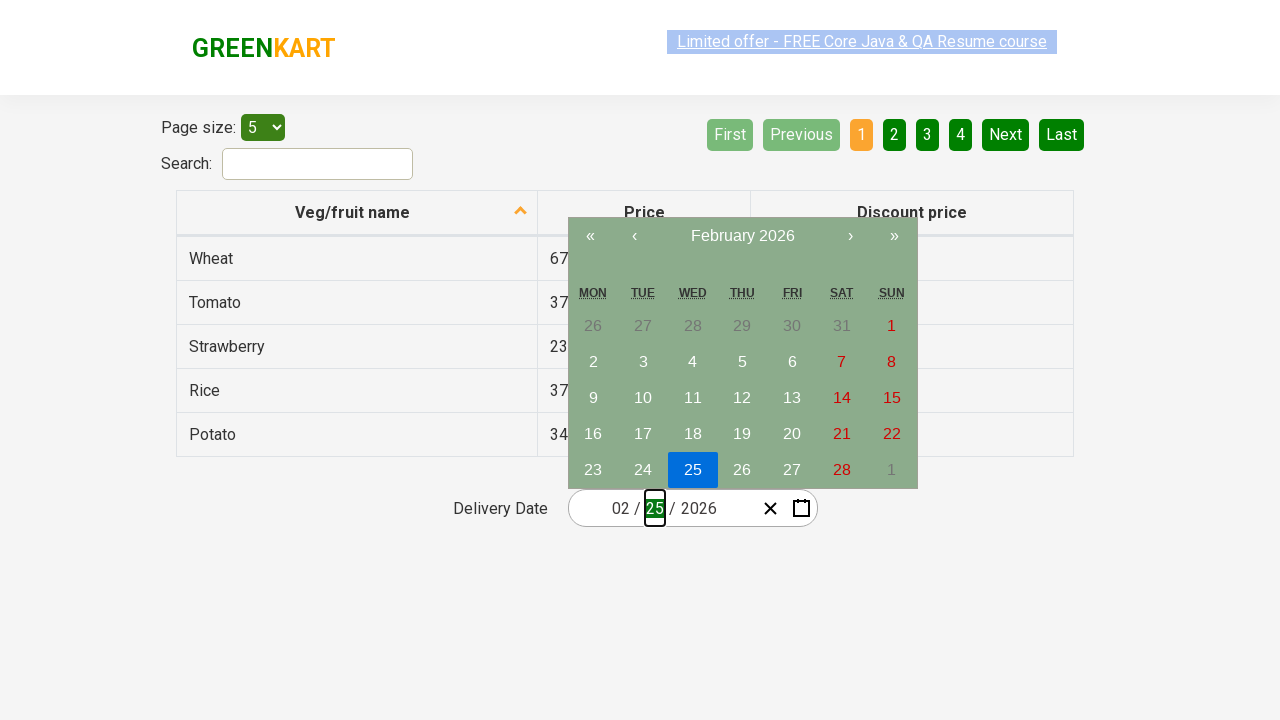

Clicked navigation label first time to navigate to month view at (742, 236) on .react-calendar__navigation__label
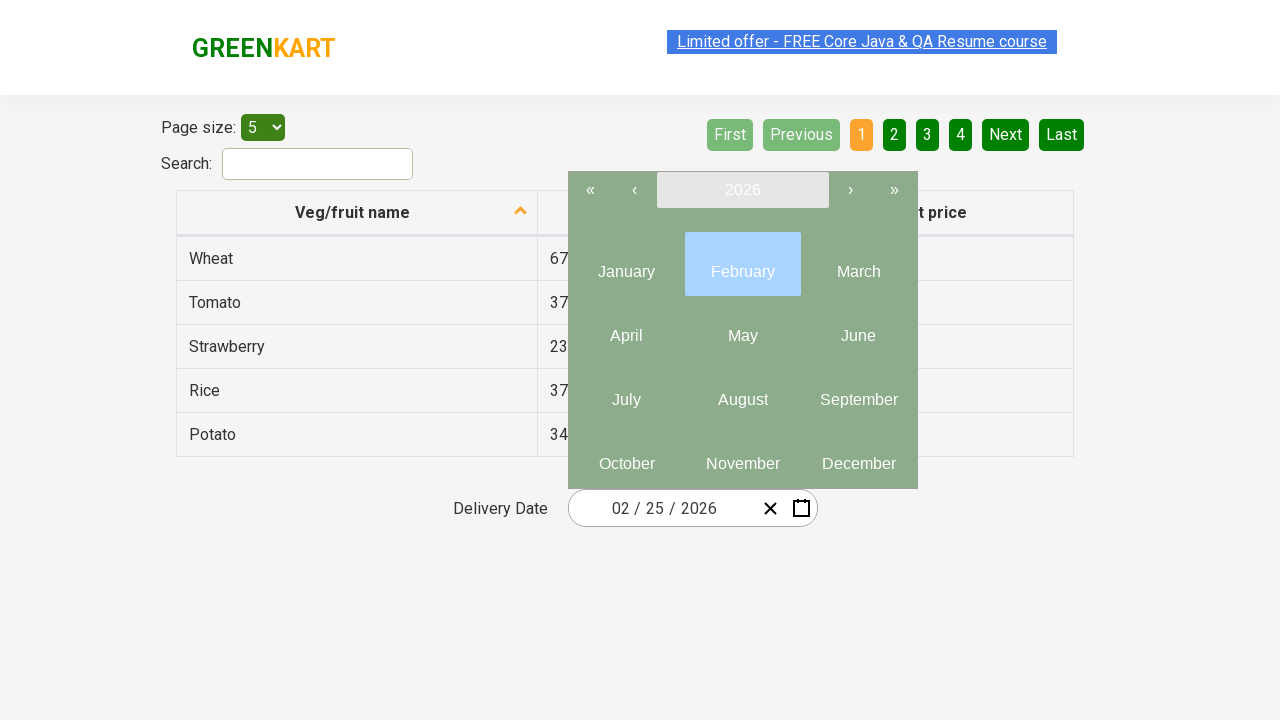

Clicked navigation label second time to navigate to year view at (742, 190) on .react-calendar__navigation__label
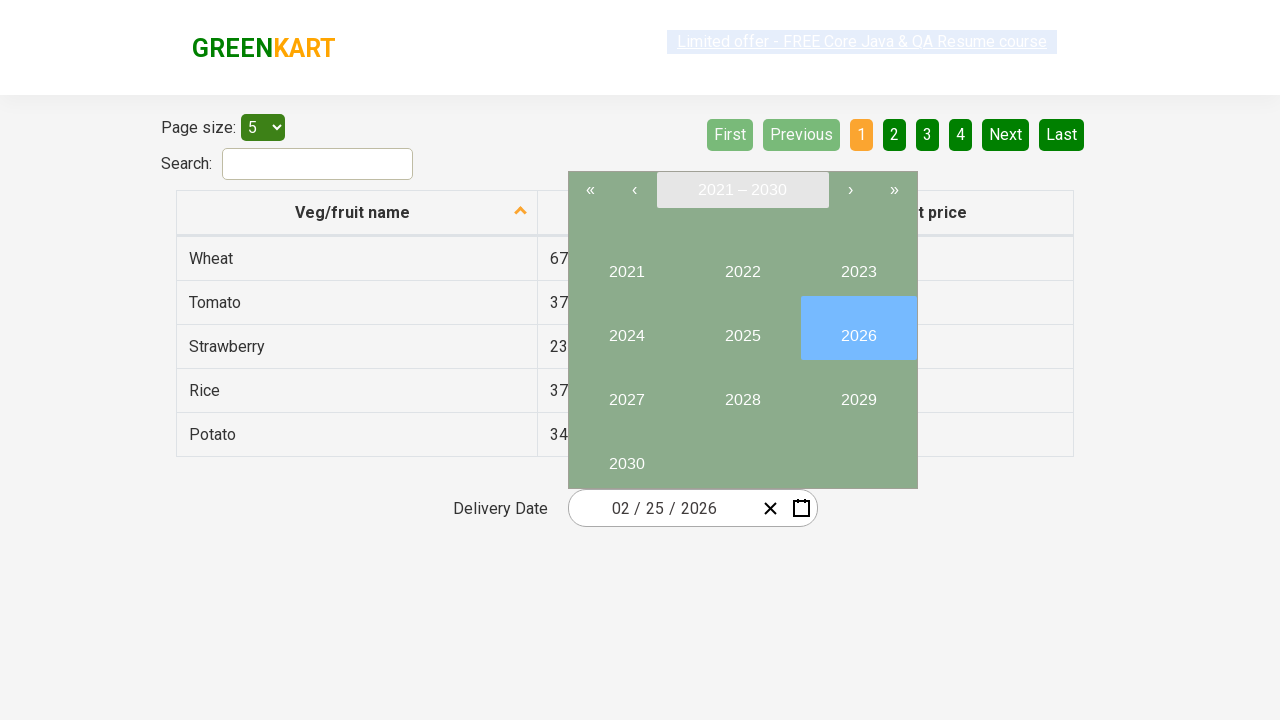

Selected year 2027 at (626, 392) on internal:text="2027"i
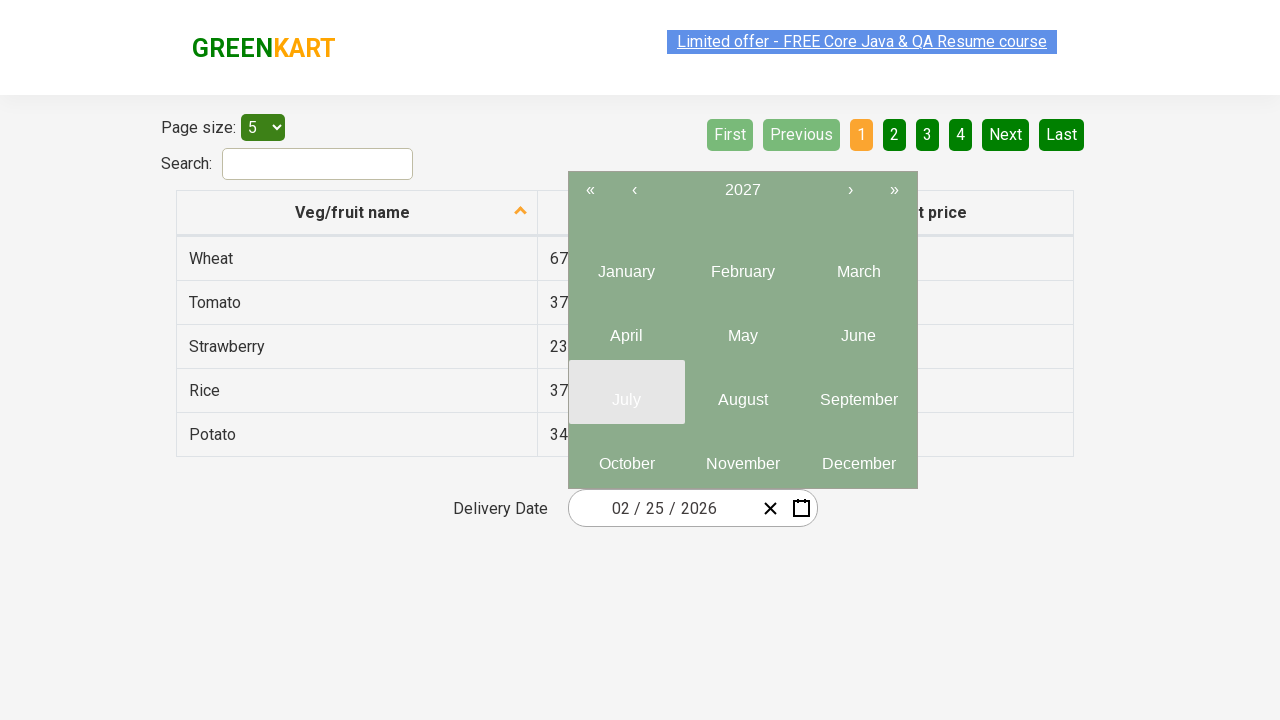

Selected June from month view at (858, 328) on .react-calendar__year-view__months__month >> nth=5
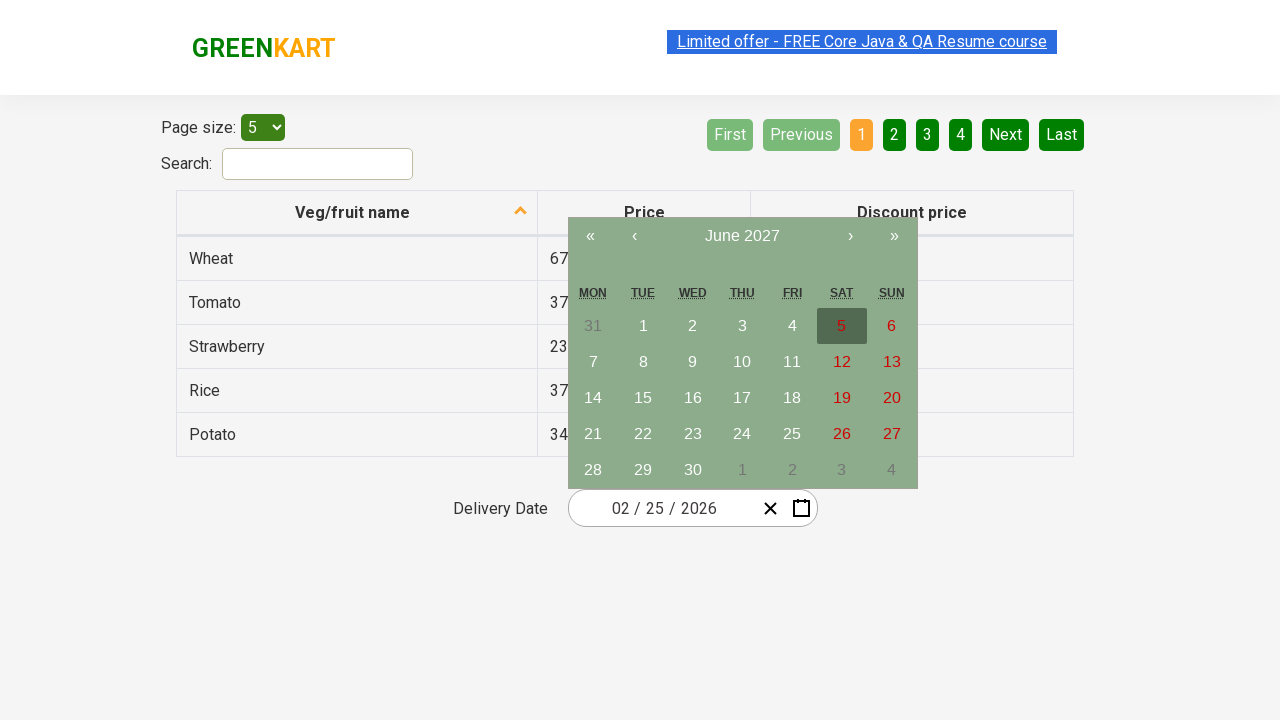

Selected day 15 from calendar at (643, 398) on .react-calendar >> internal:role=button[name="15"i]
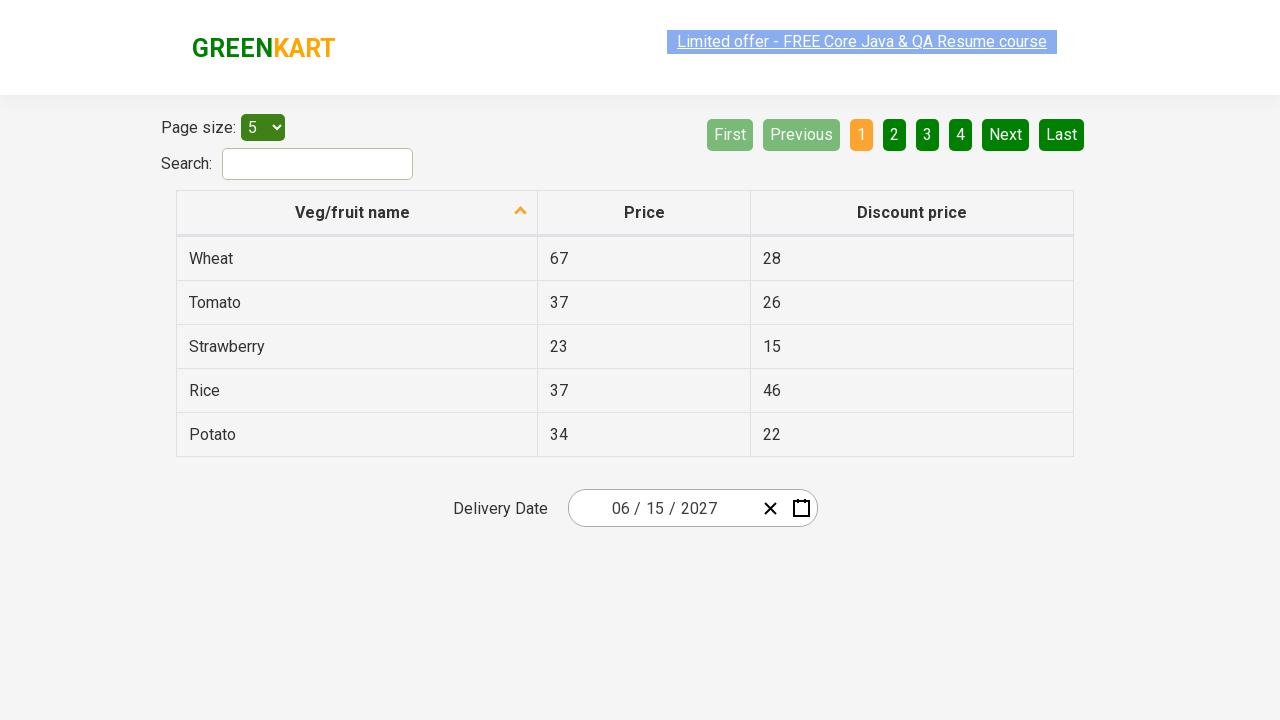

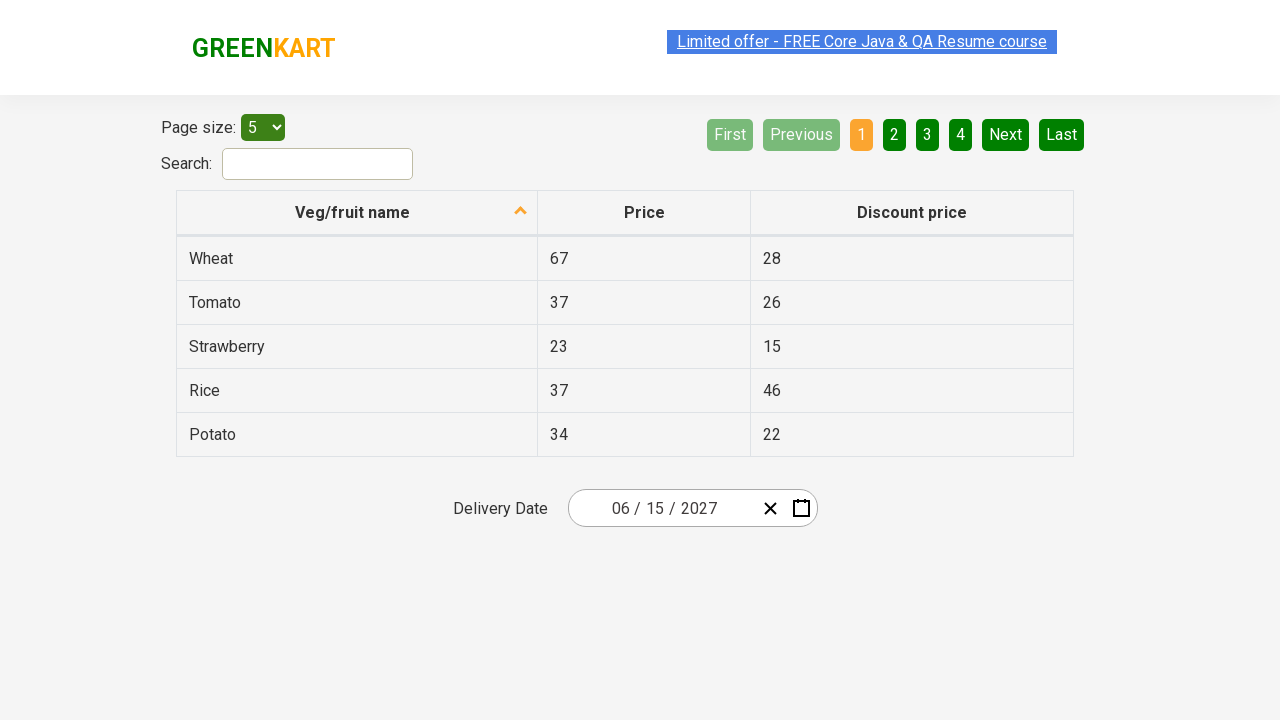